Tests registration form by filling in first name, last name, and email fields, then submitting the form

Starting URL: http://suninjuly.github.io/registration1.html

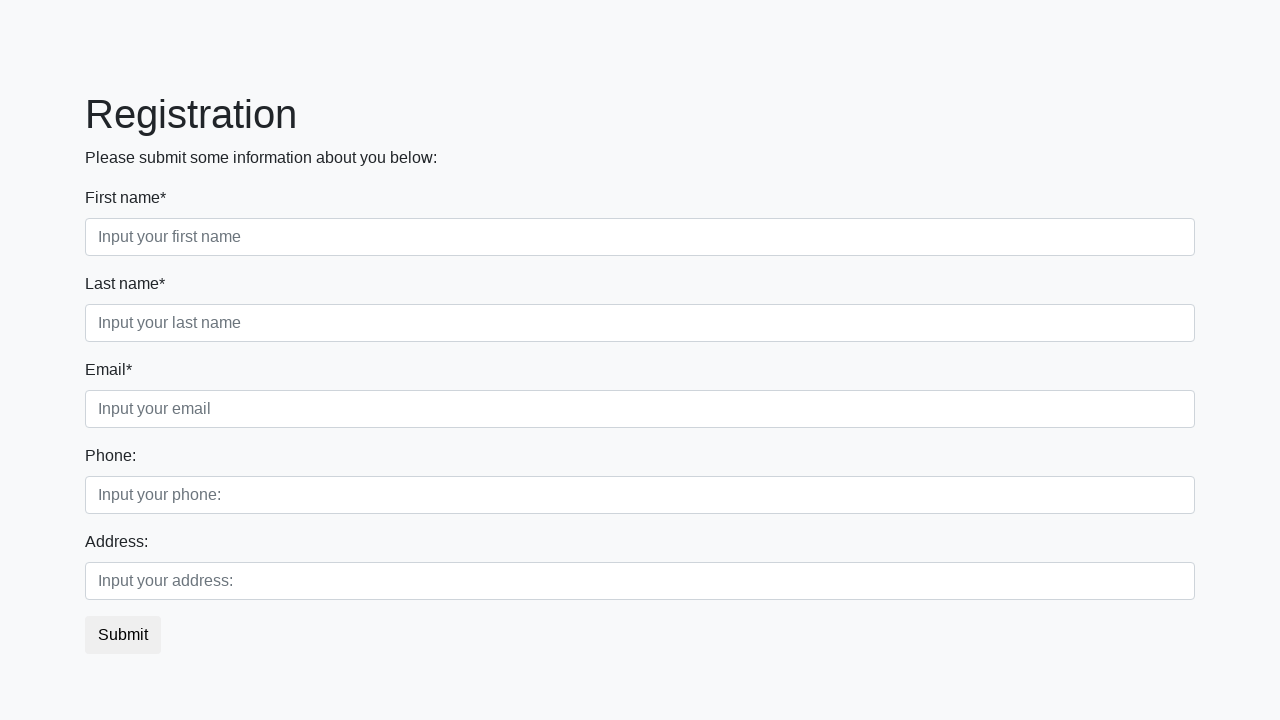

Filled first name field with 'Ivan' on div.first_block input.first
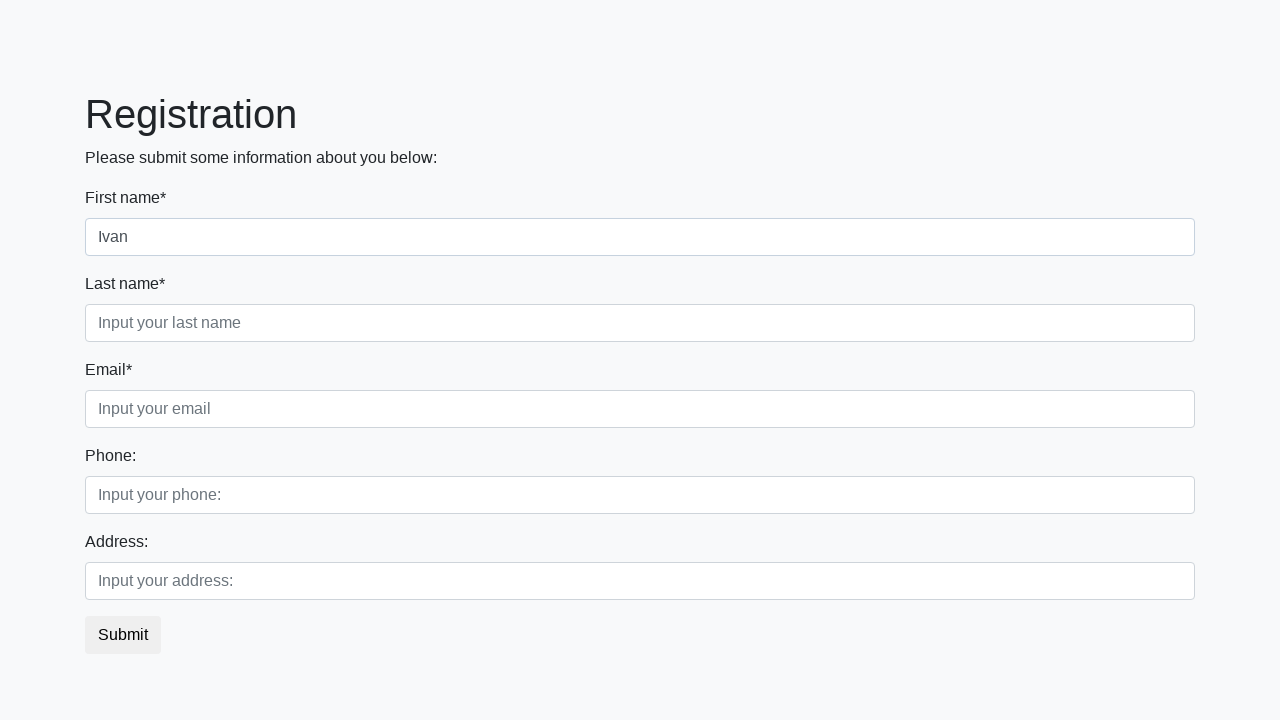

Filled last name field with 'Ivanov' on div.first_block input.second
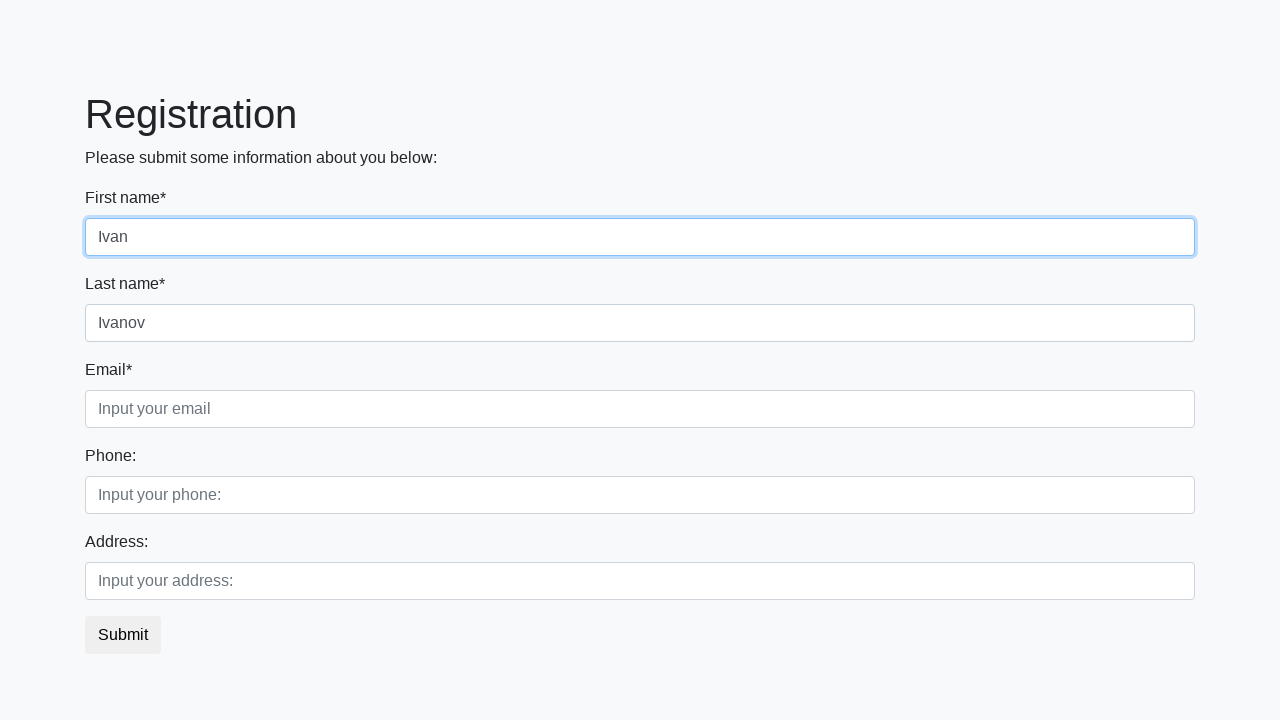

Filled email field with 'II@mail.ru' on div.first_block input.third
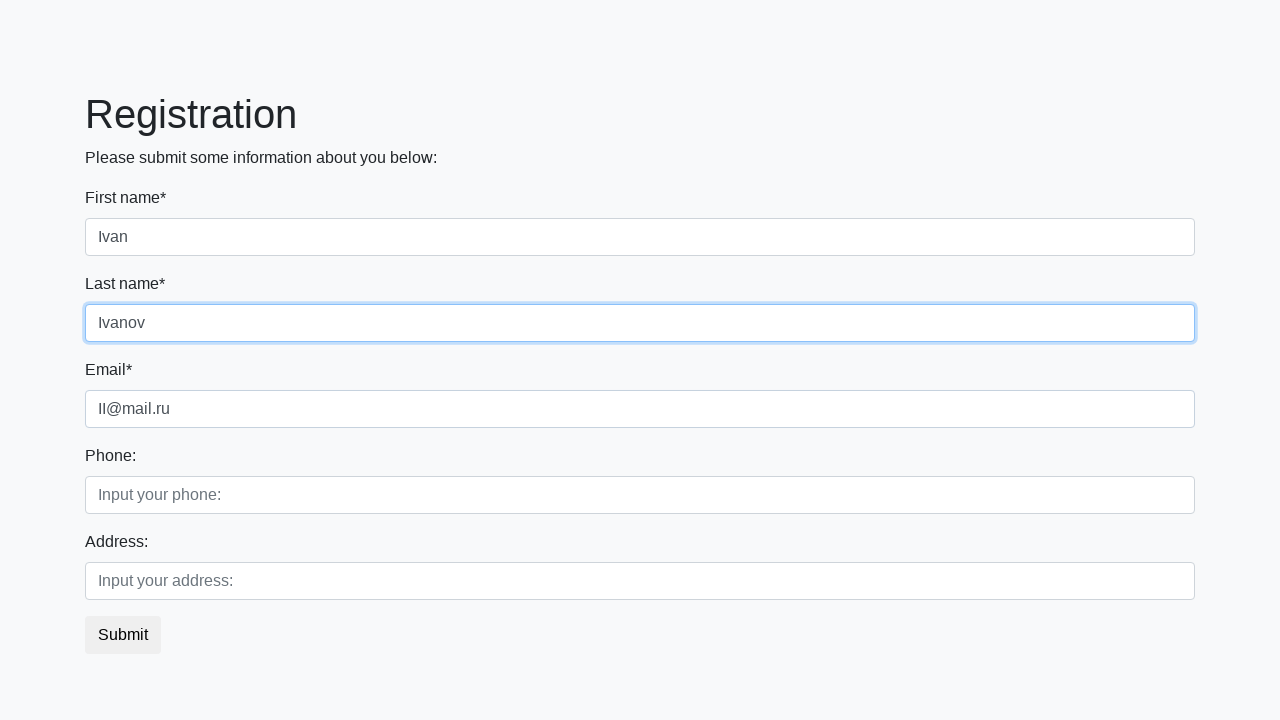

Clicked submit button to register at (123, 635) on button.btn
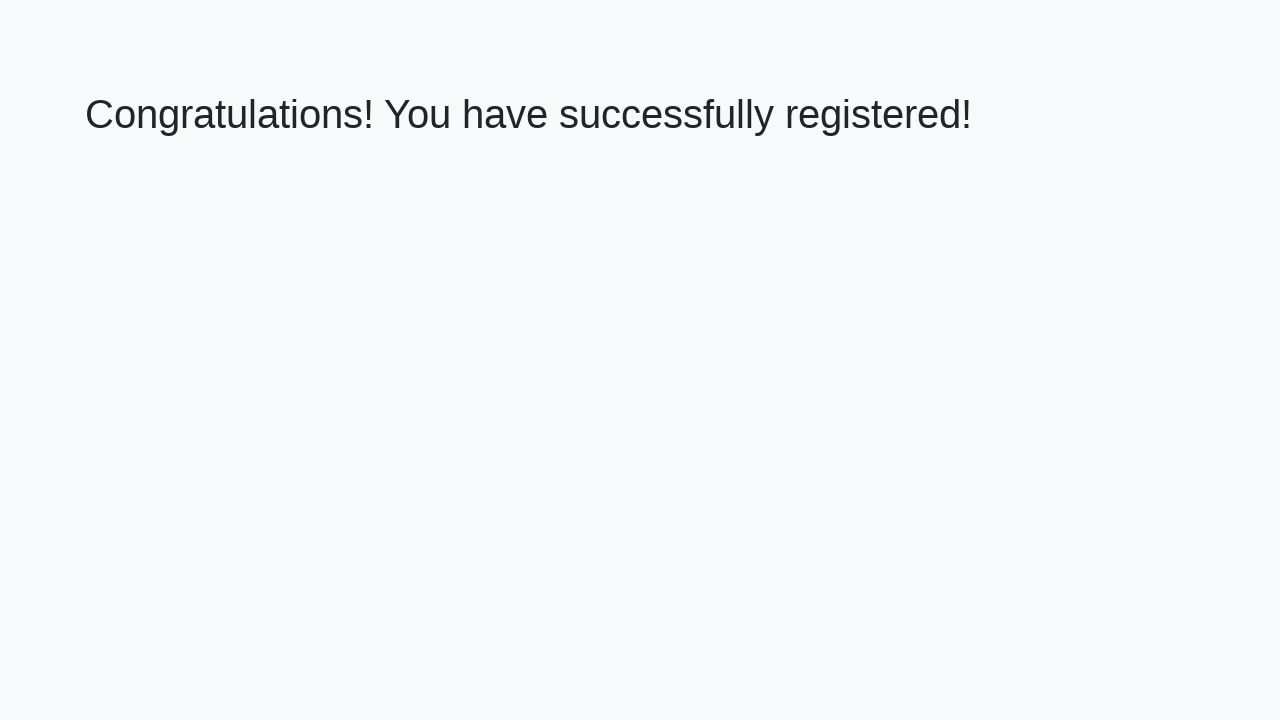

Retrieved success message text
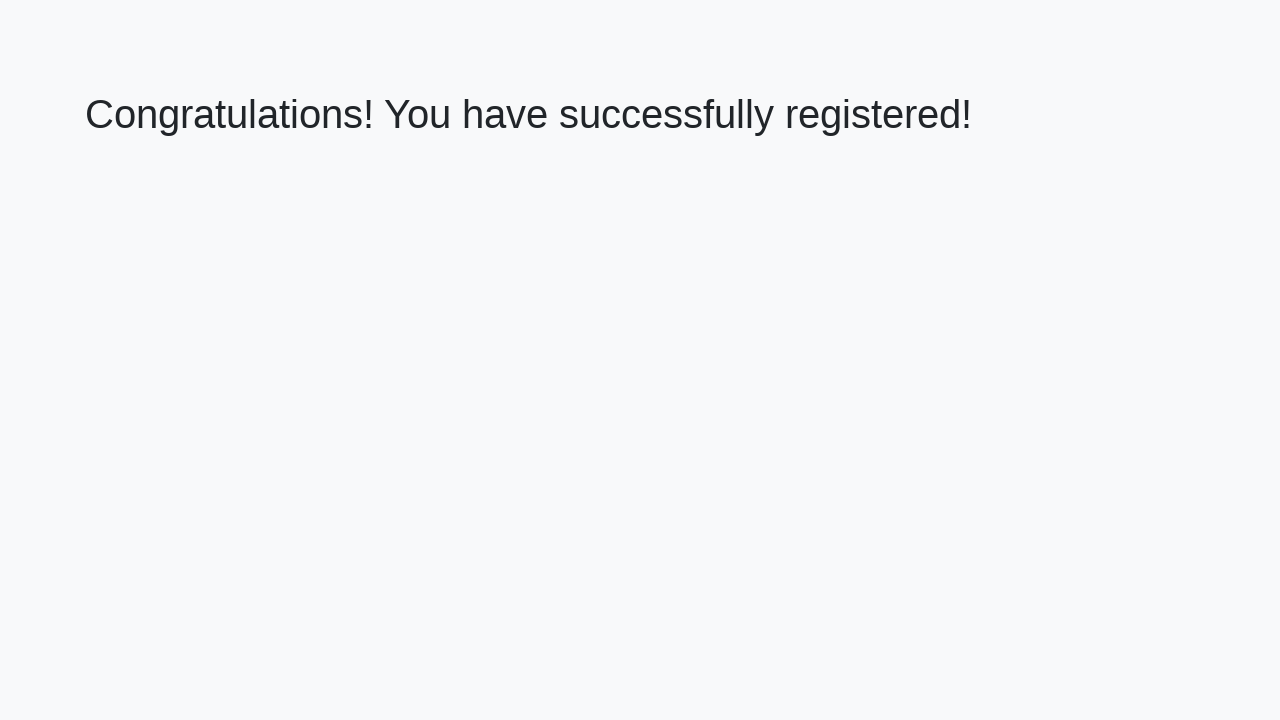

Verified success message: 'Congratulations! You have successfully registered!'
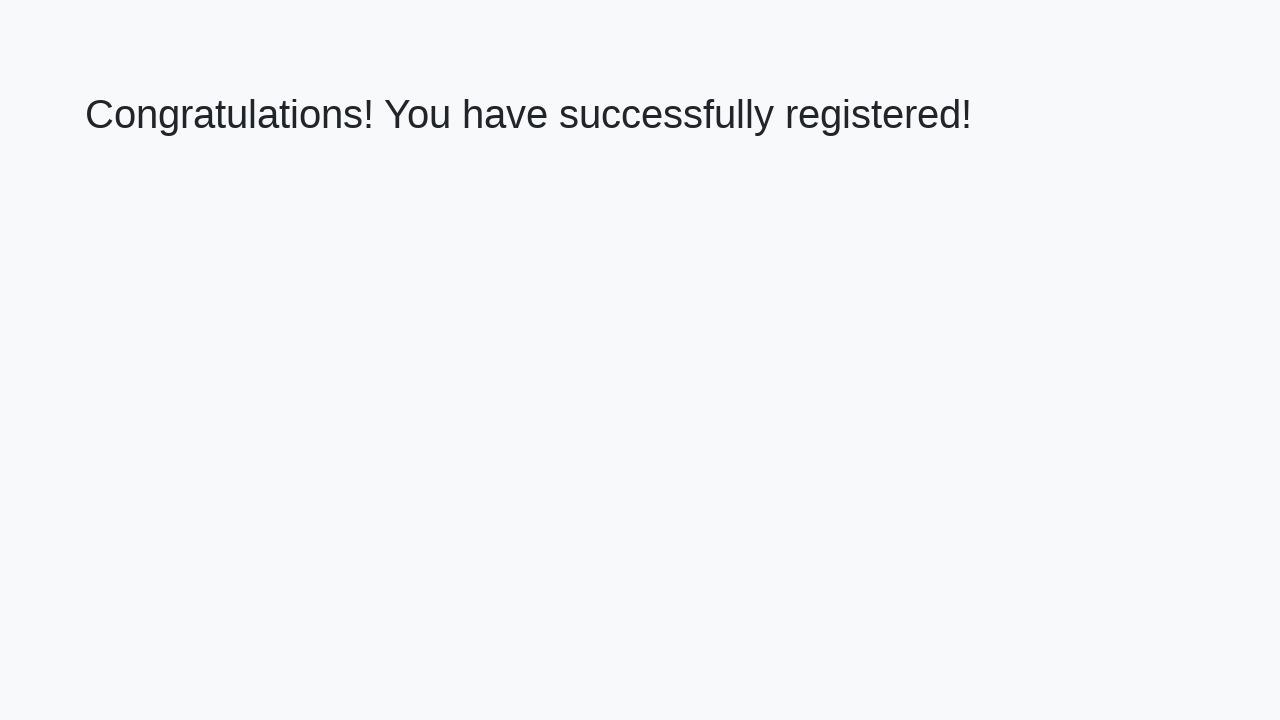

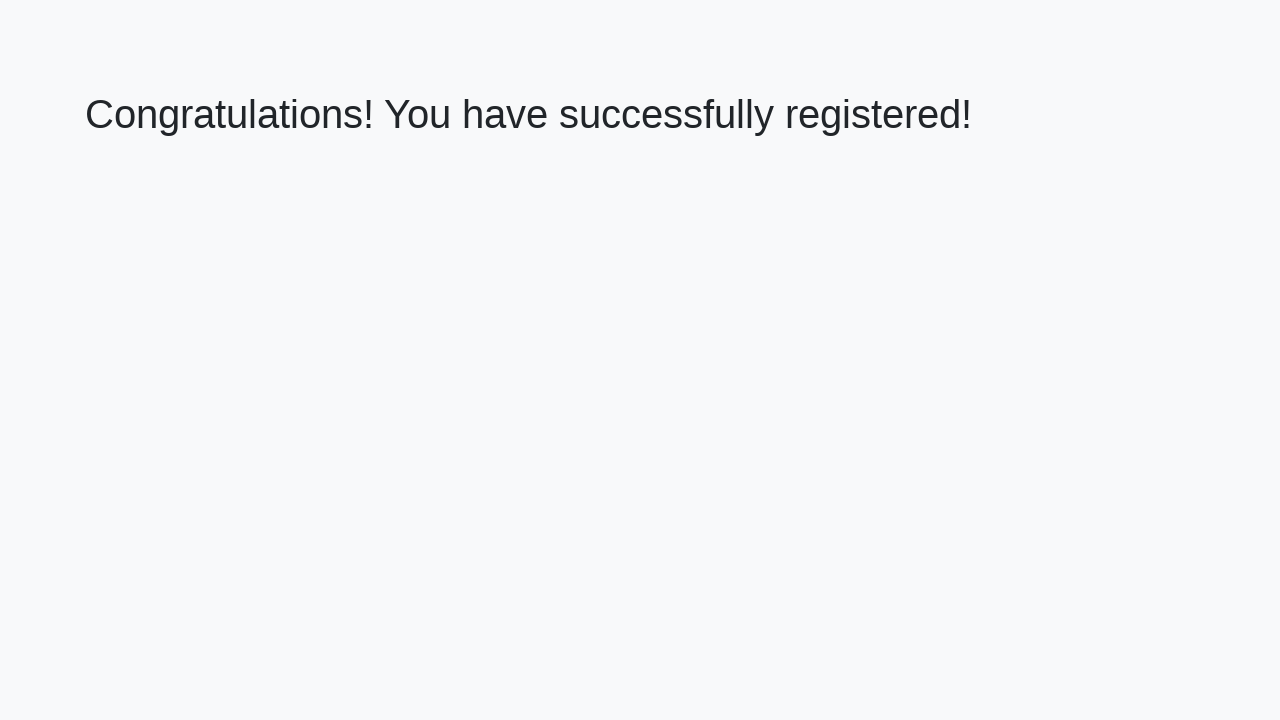